Tests that Clear completed button is hidden when no items are completed.

Starting URL: https://demo.playwright.dev/todomvc

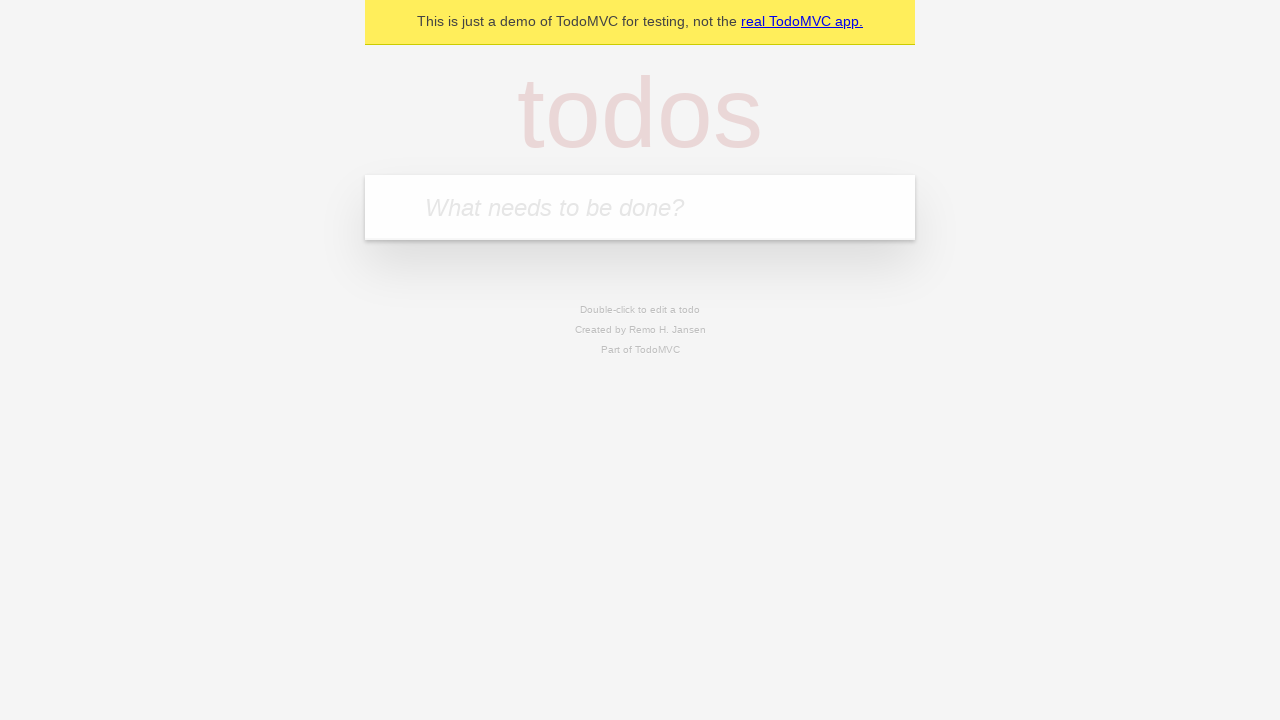

Filled todo input with 'buy some cheese' on internal:attr=[placeholder="What needs to be done?"i]
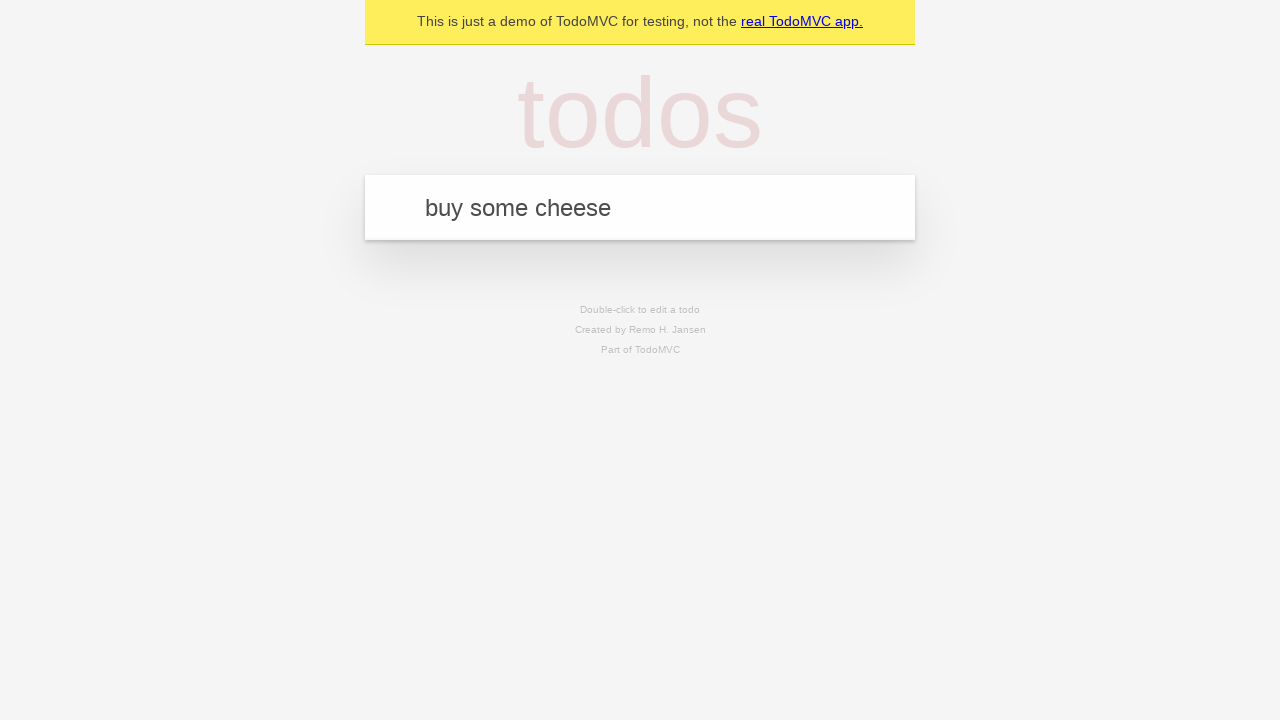

Pressed Enter to add first todo item on internal:attr=[placeholder="What needs to be done?"i]
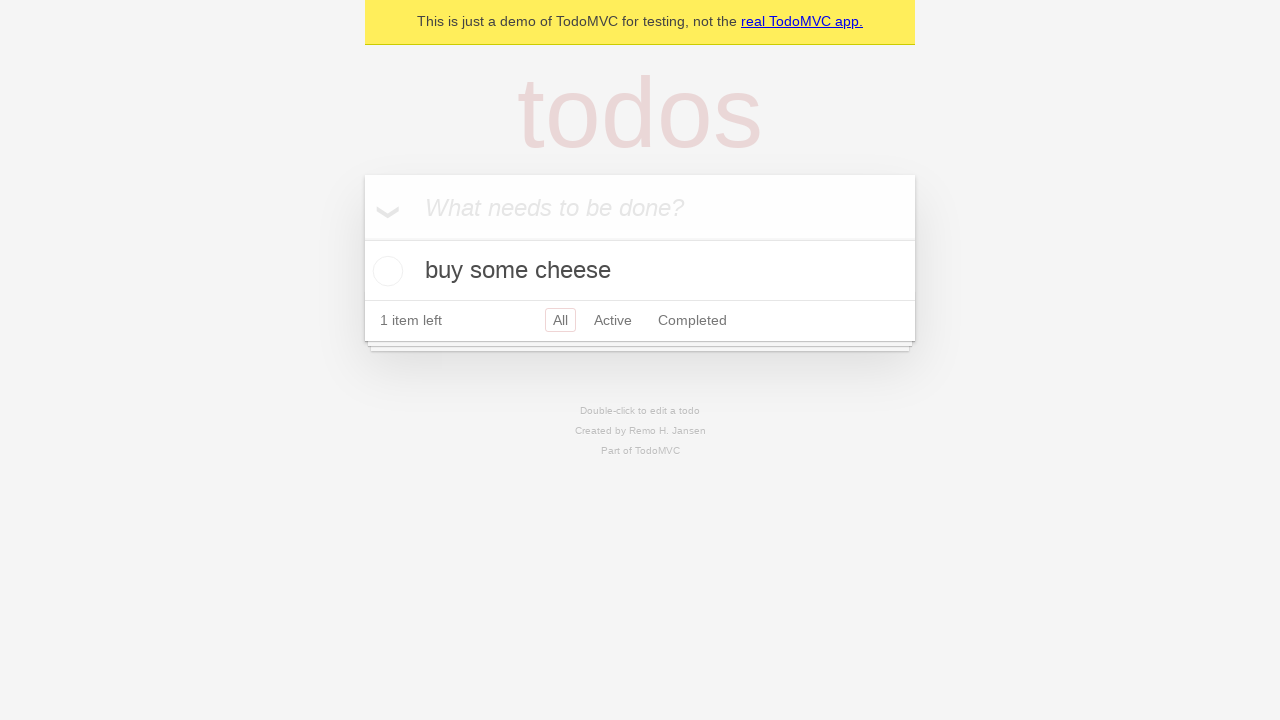

Filled todo input with 'feed the cat' on internal:attr=[placeholder="What needs to be done?"i]
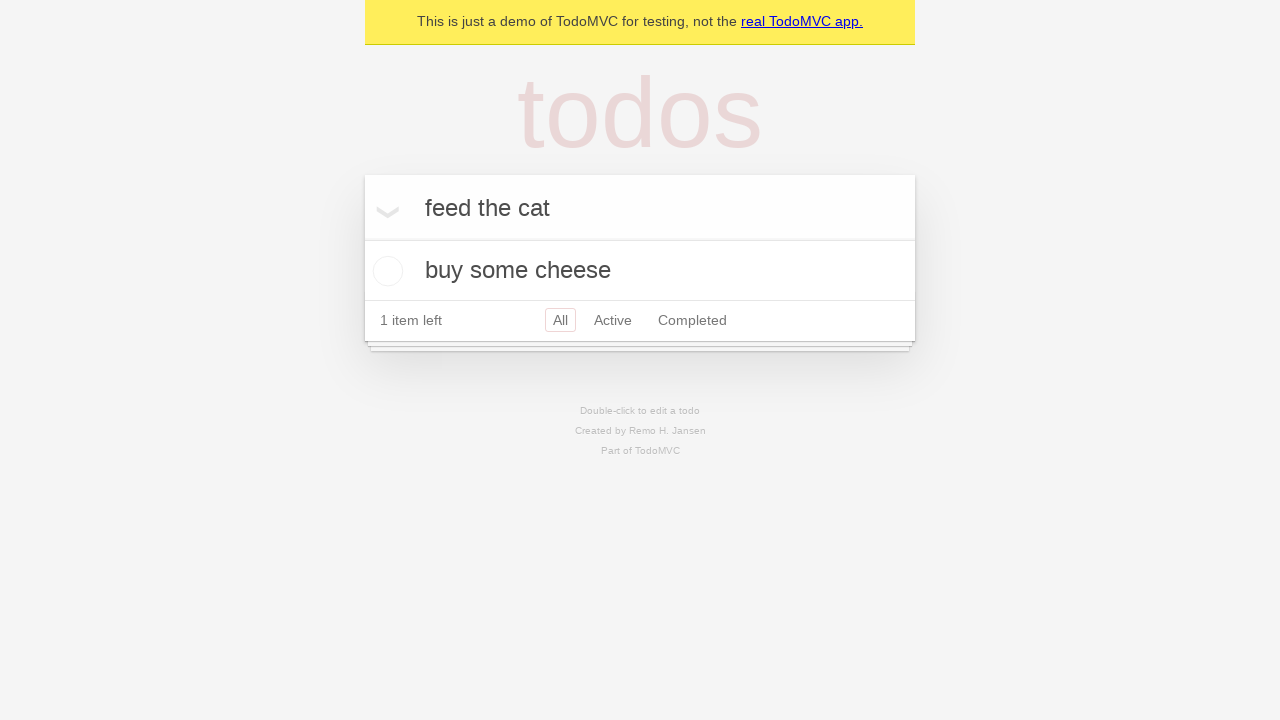

Pressed Enter to add second todo item on internal:attr=[placeholder="What needs to be done?"i]
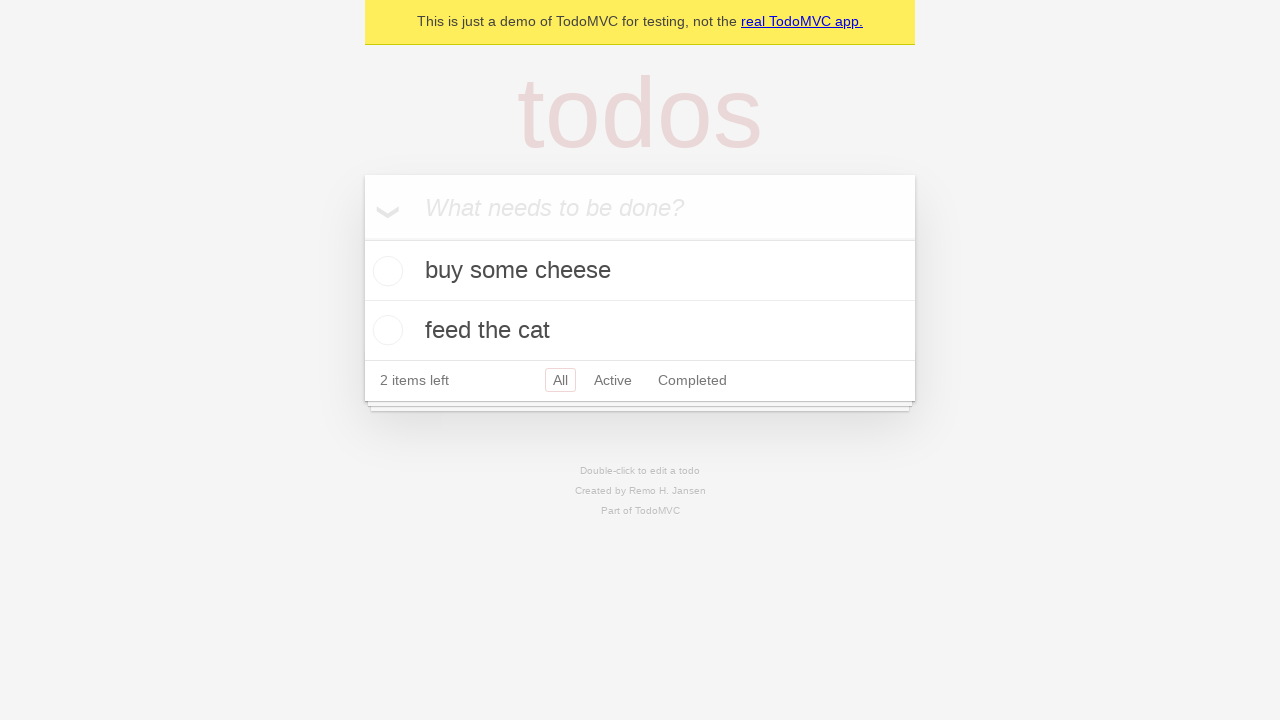

Filled todo input with 'book a doctors appointment' on internal:attr=[placeholder="What needs to be done?"i]
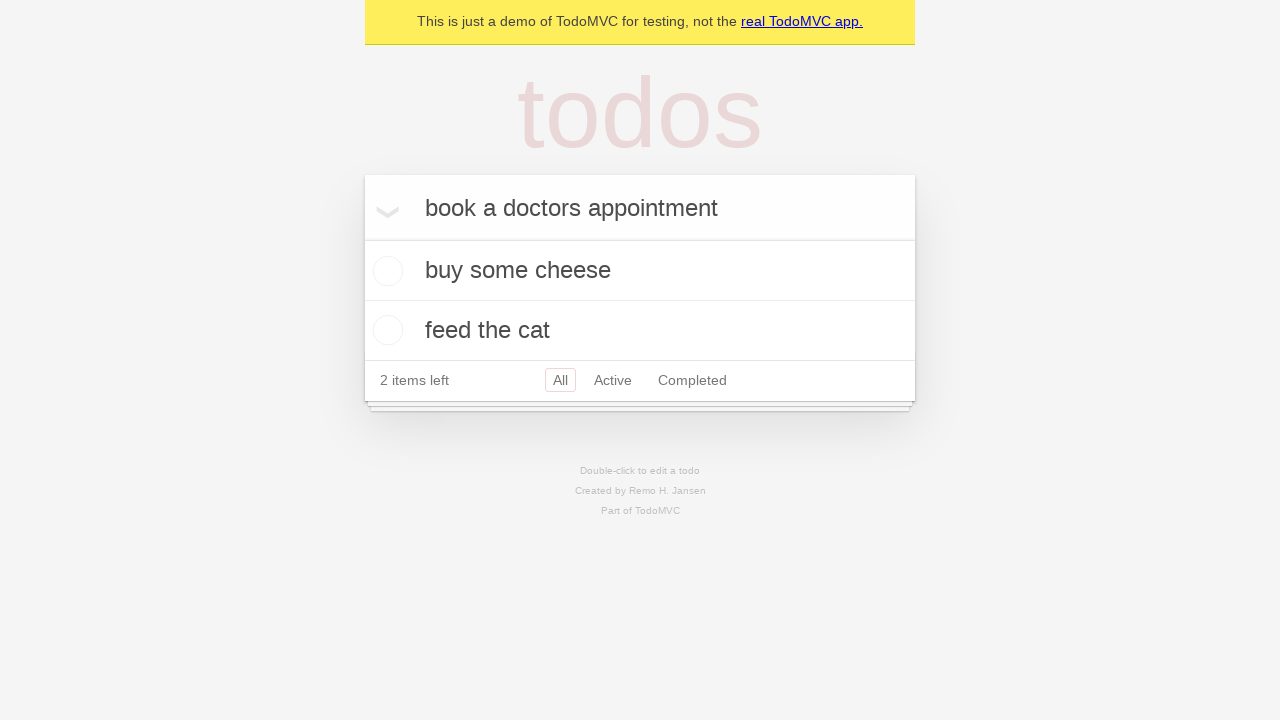

Pressed Enter to add third todo item on internal:attr=[placeholder="What needs to be done?"i]
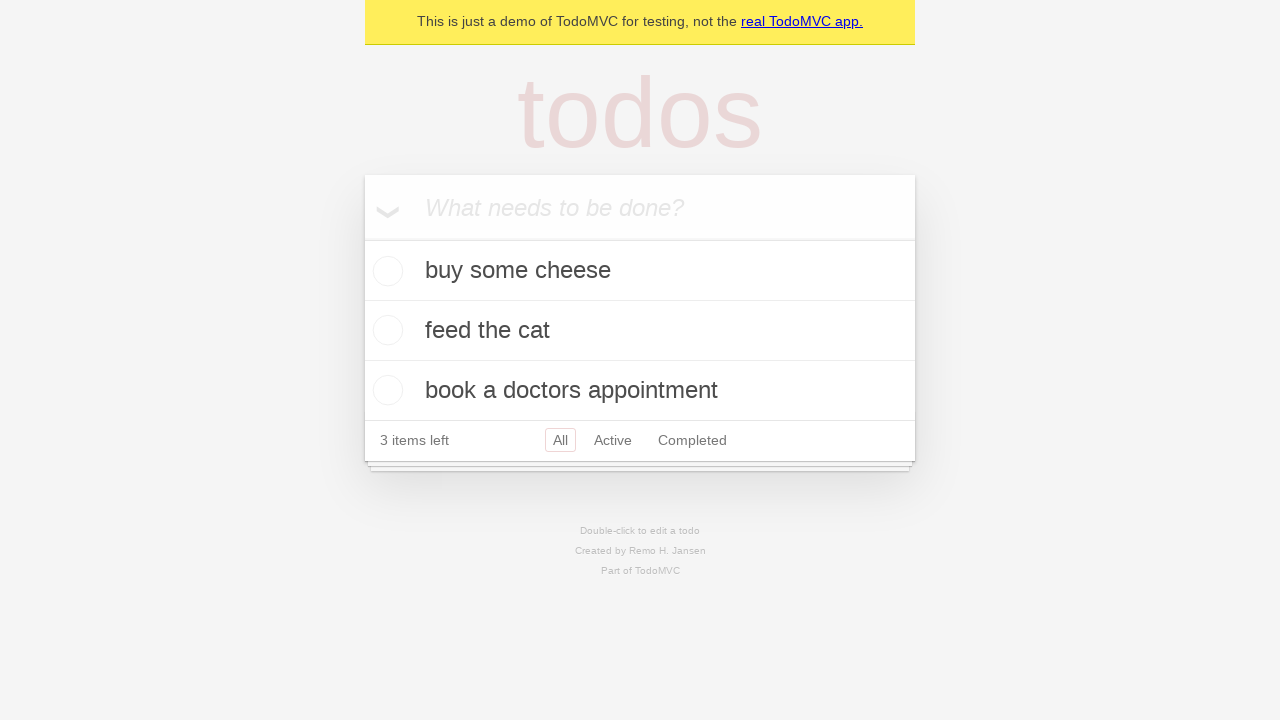

Checked first todo item to mark as completed at (385, 271) on .todo-list li .toggle >> nth=0
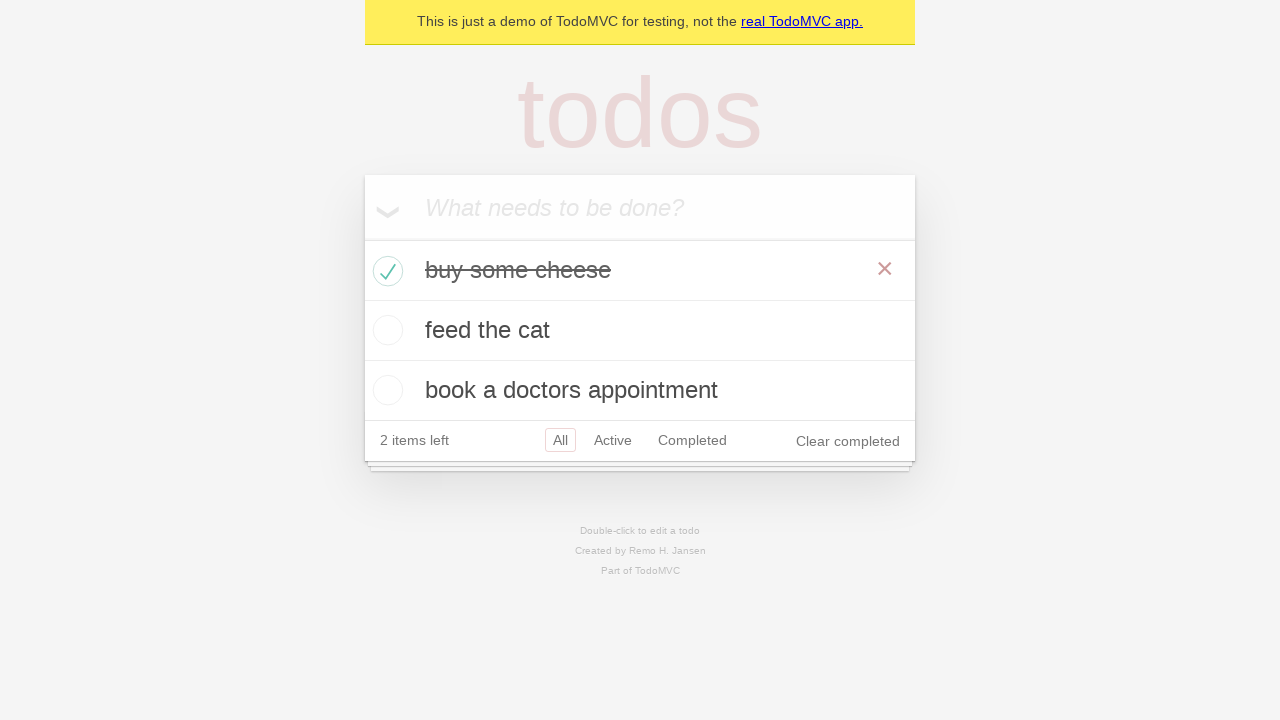

Clicked 'Clear completed' button at (848, 441) on internal:role=button[name="Clear completed"i]
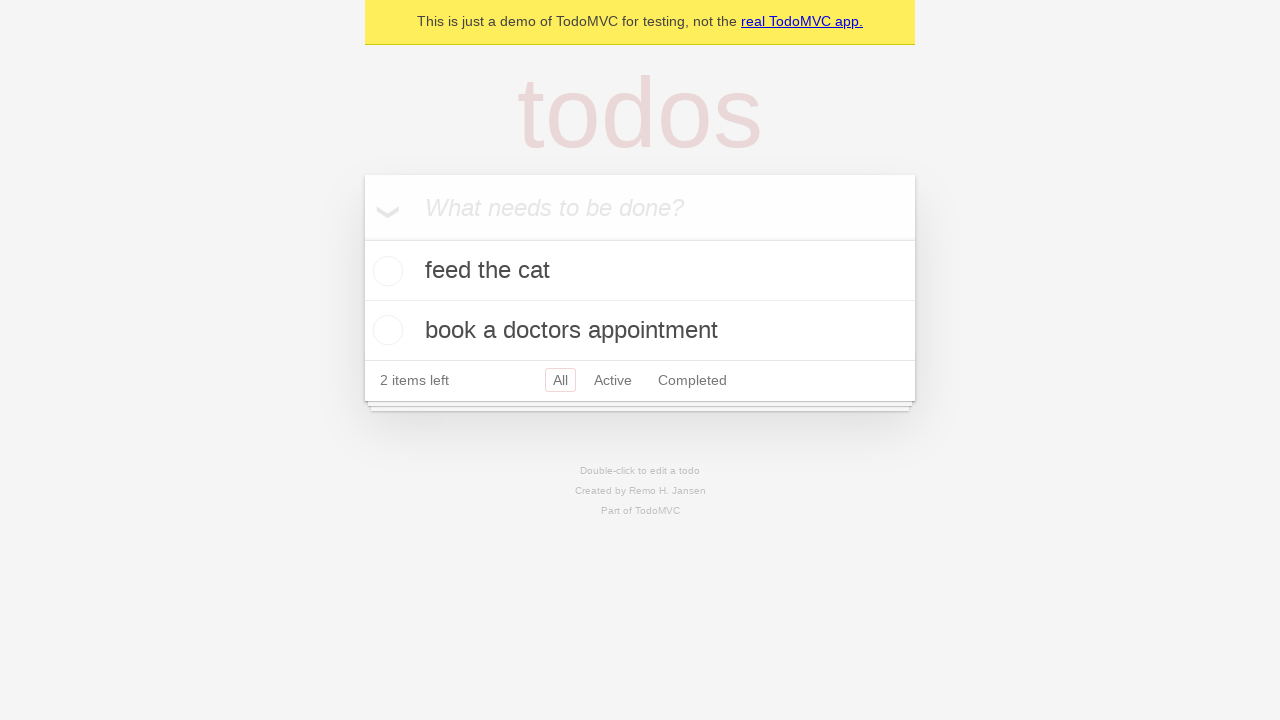

Verified that Clear completed button is hidden when no items are completed
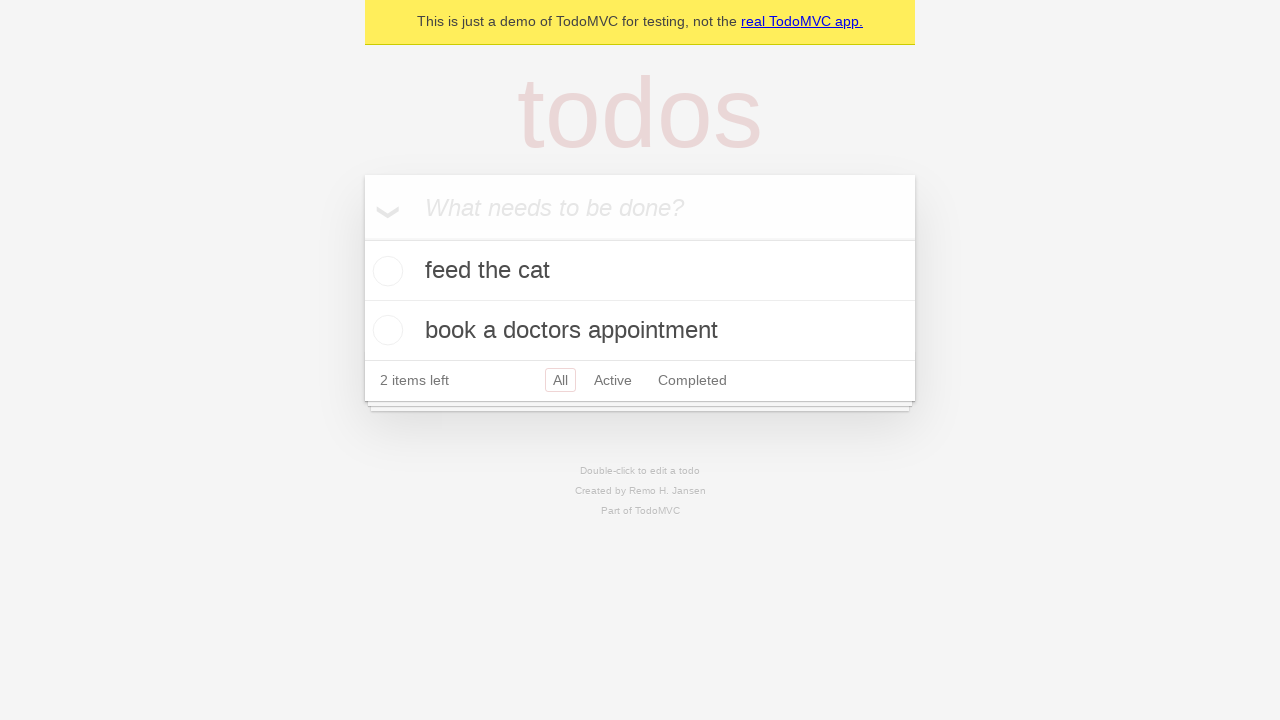

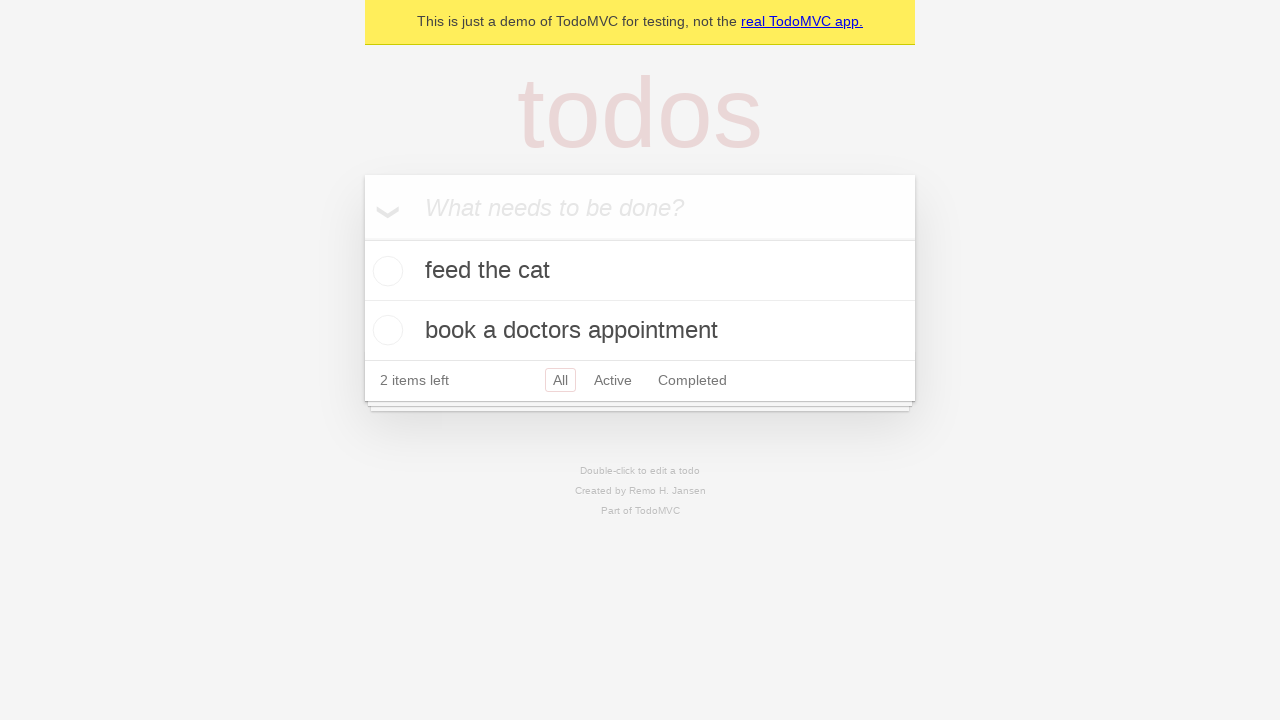